Navigates to a test automation practice blog, interacts with a color dropdown menu, and selects the third option

Starting URL: https://testautomationpractice.blogspot.com

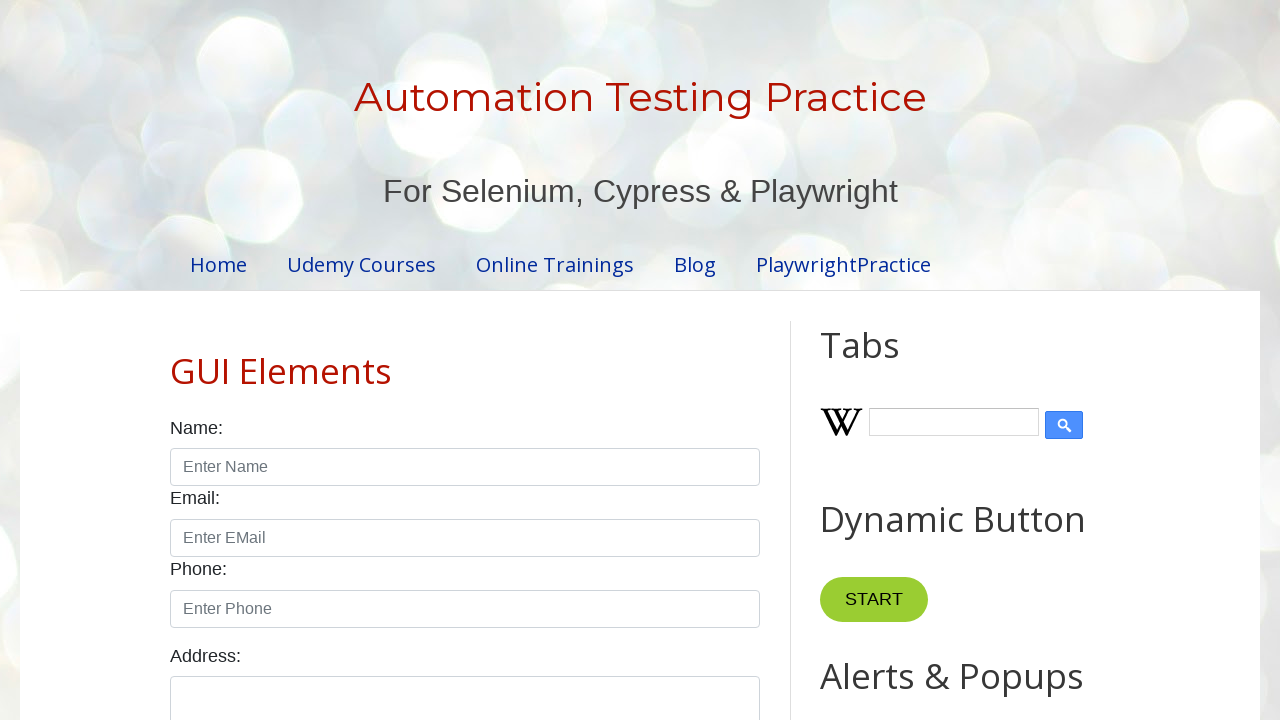

Waited for colors dropdown to be available
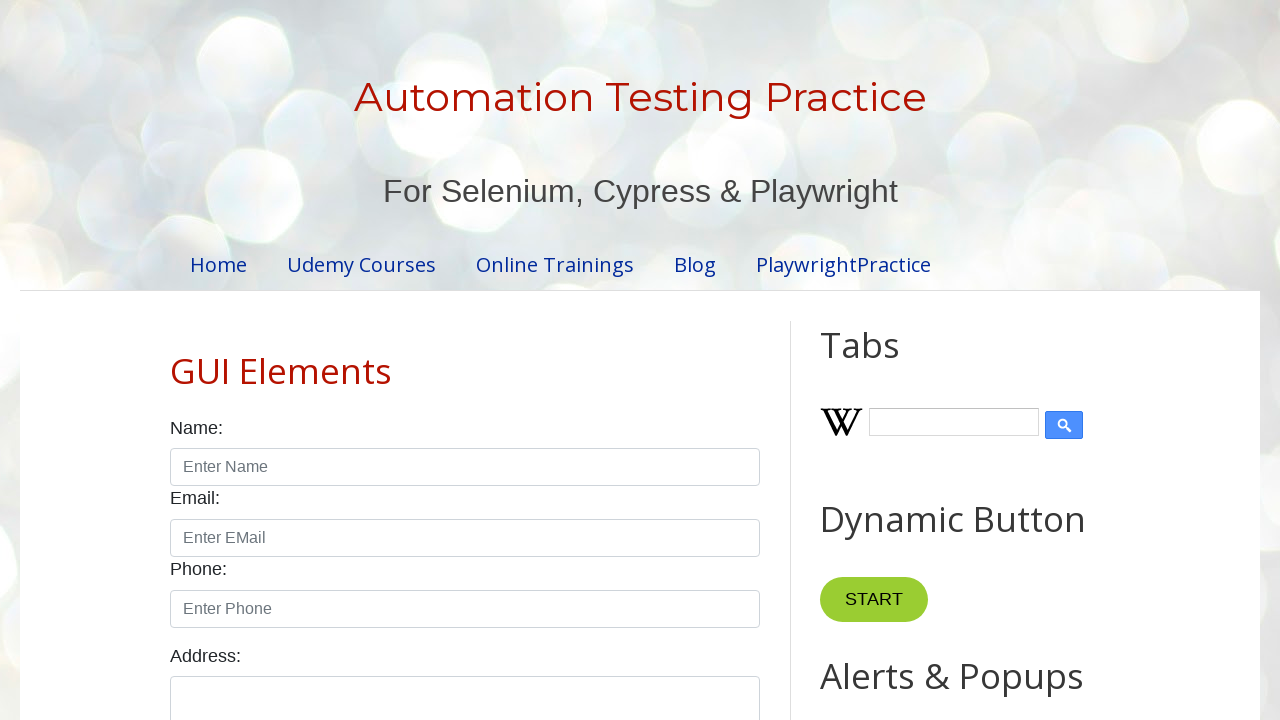

Retrieved all options from the colors dropdown
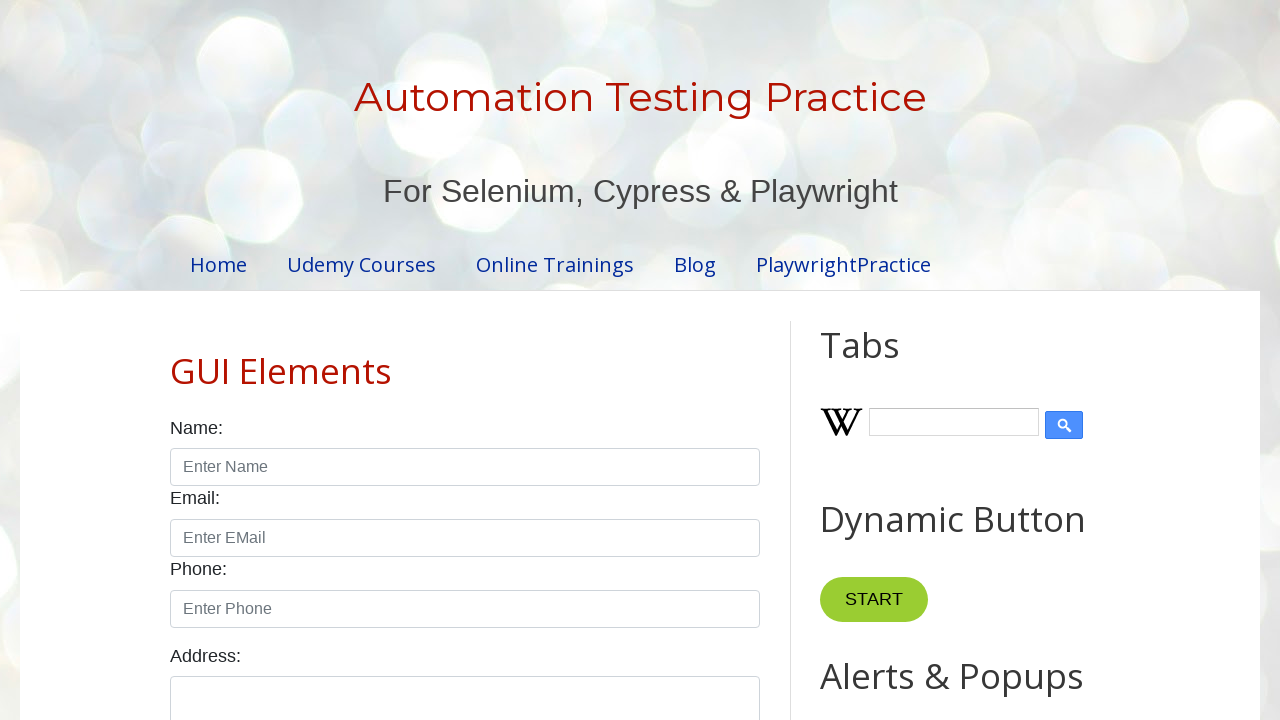

Printed dropdown options count and text (7 options found)
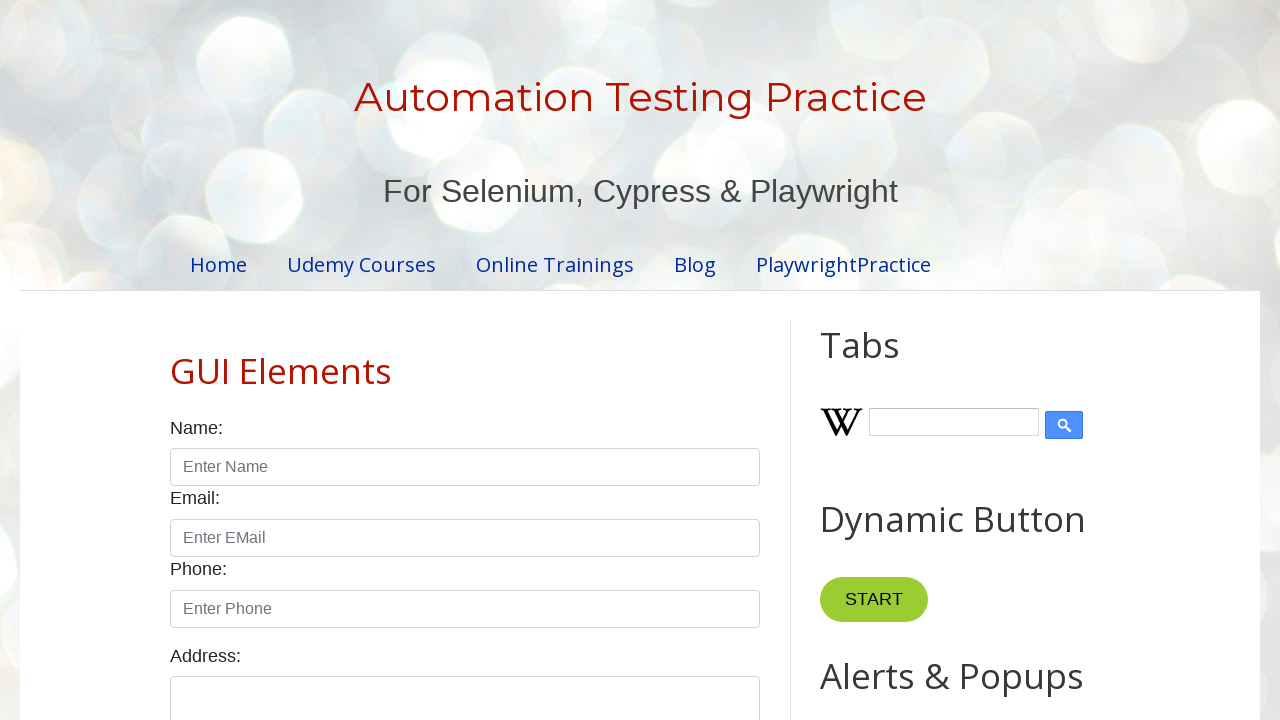

Selected the third option from the colors dropdown at (465, 361) on xpath=//select[@id='colors']//option[3]
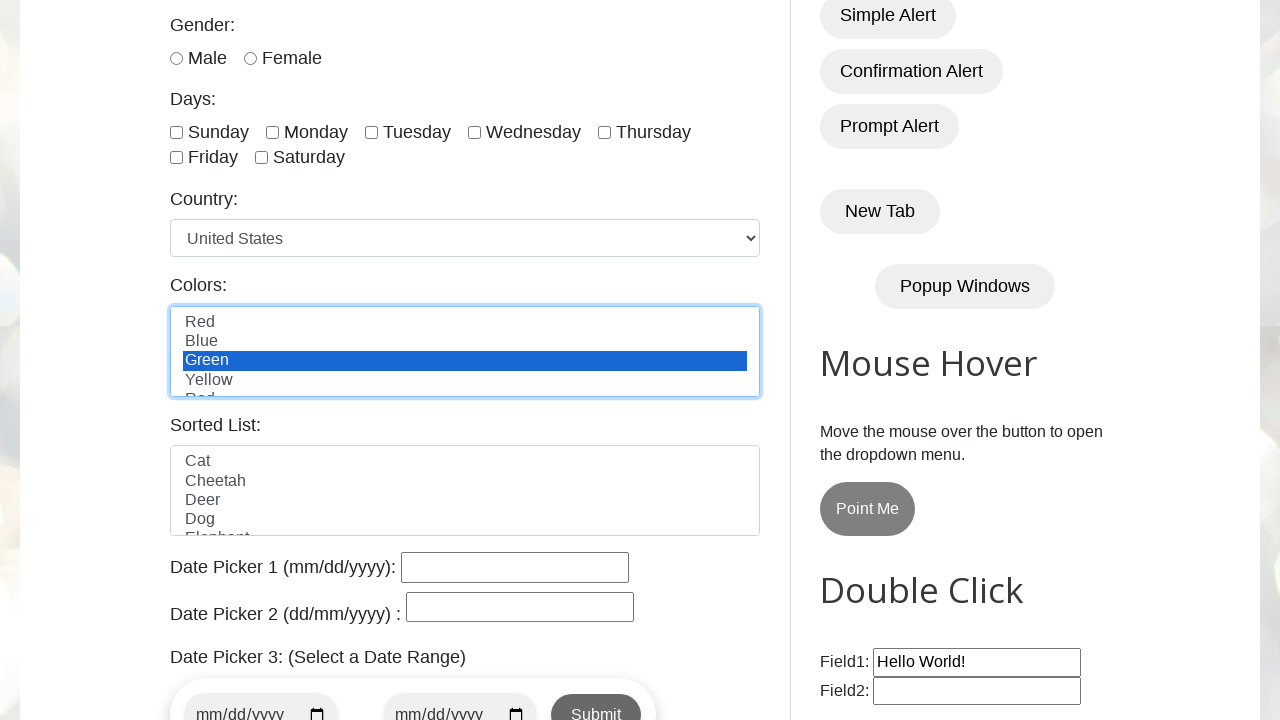

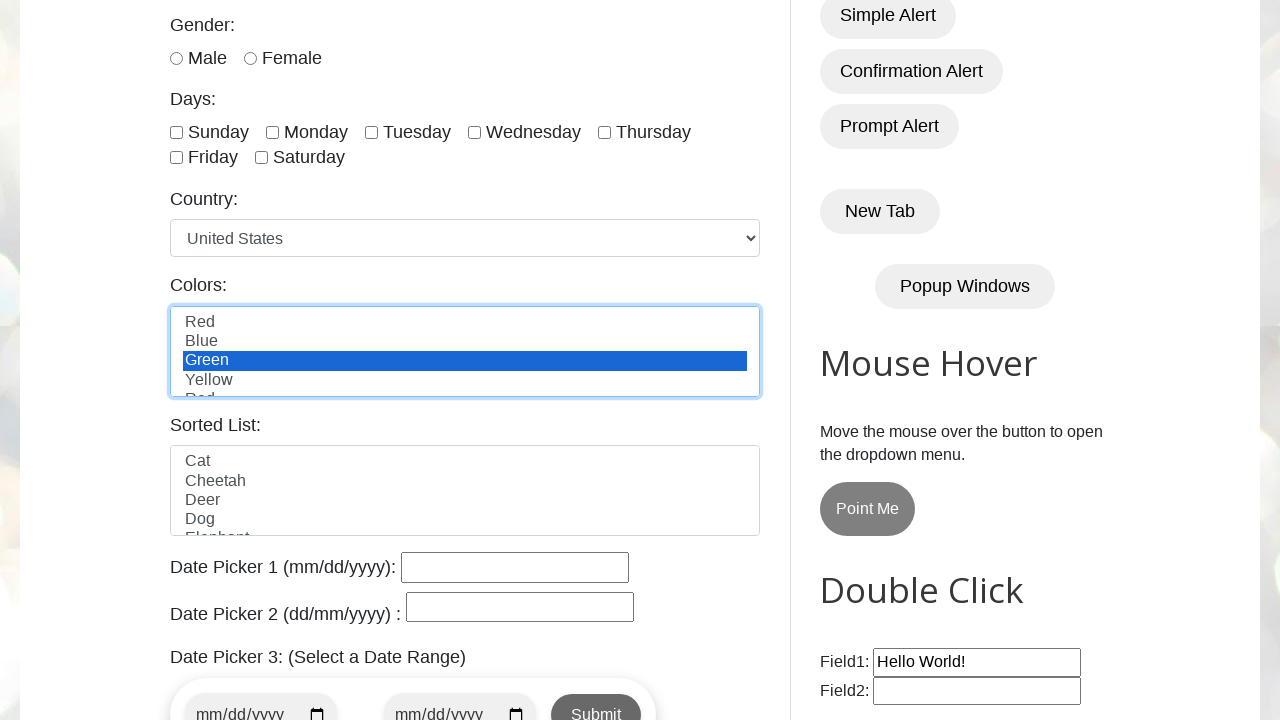